Tests button synchronization by clicking a sequence of buttons (Start, One, Two, Three) in order and verifying that the success message appears, then resets.

Starting URL: https://pragmatictesters.github.io/selenium-synchronization/buttons.html

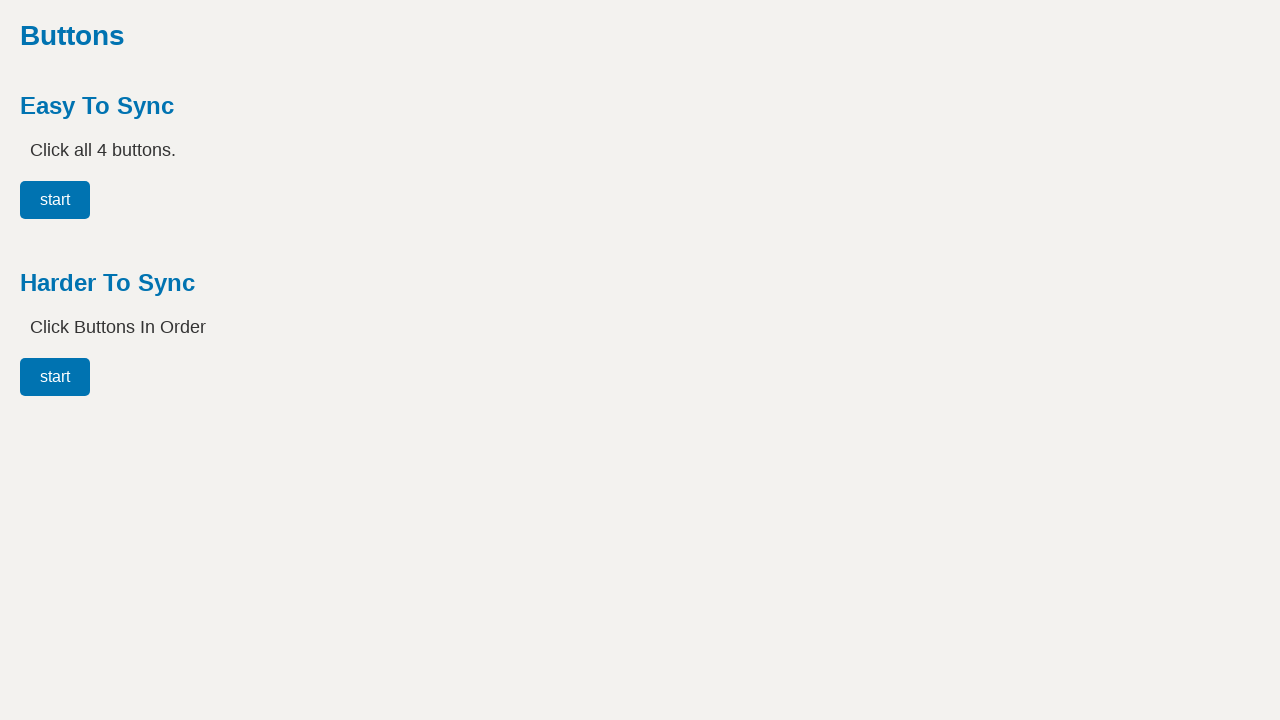

Navigated to buttons synchronization test page
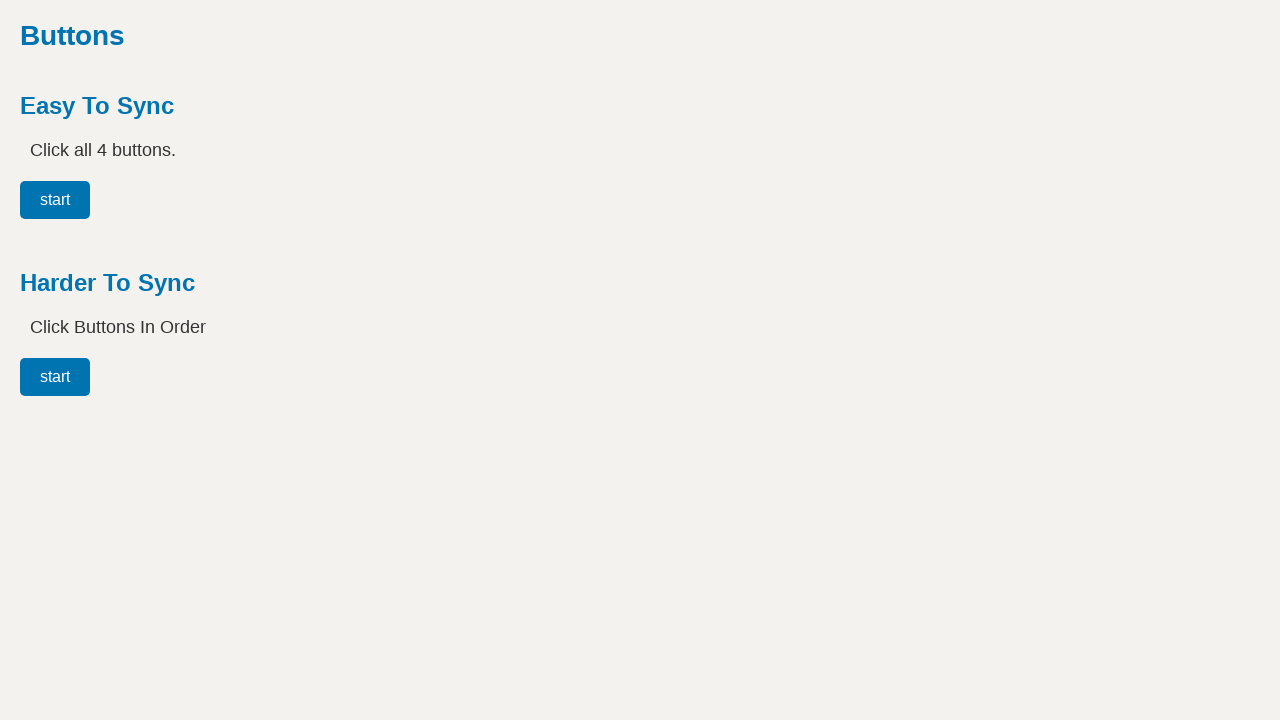

Clicked the Start button at (55, 377) on #button00
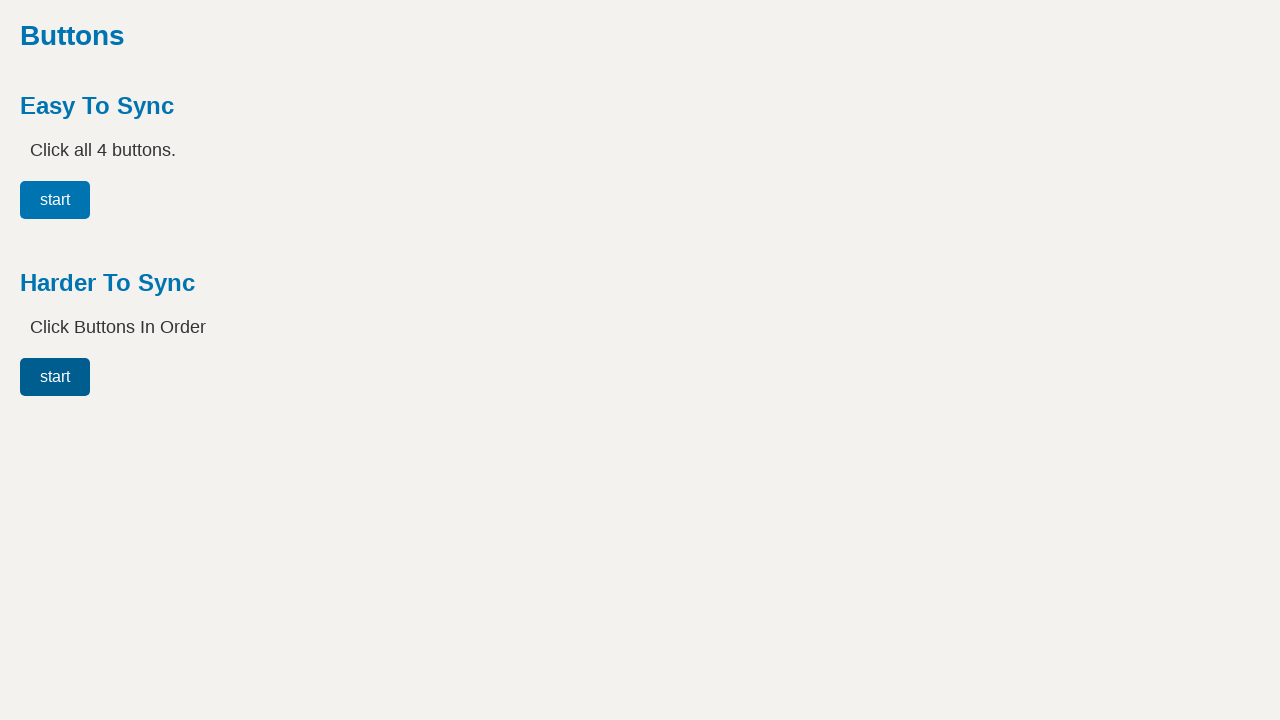

Clicked the One button at (135, 377) on #button01
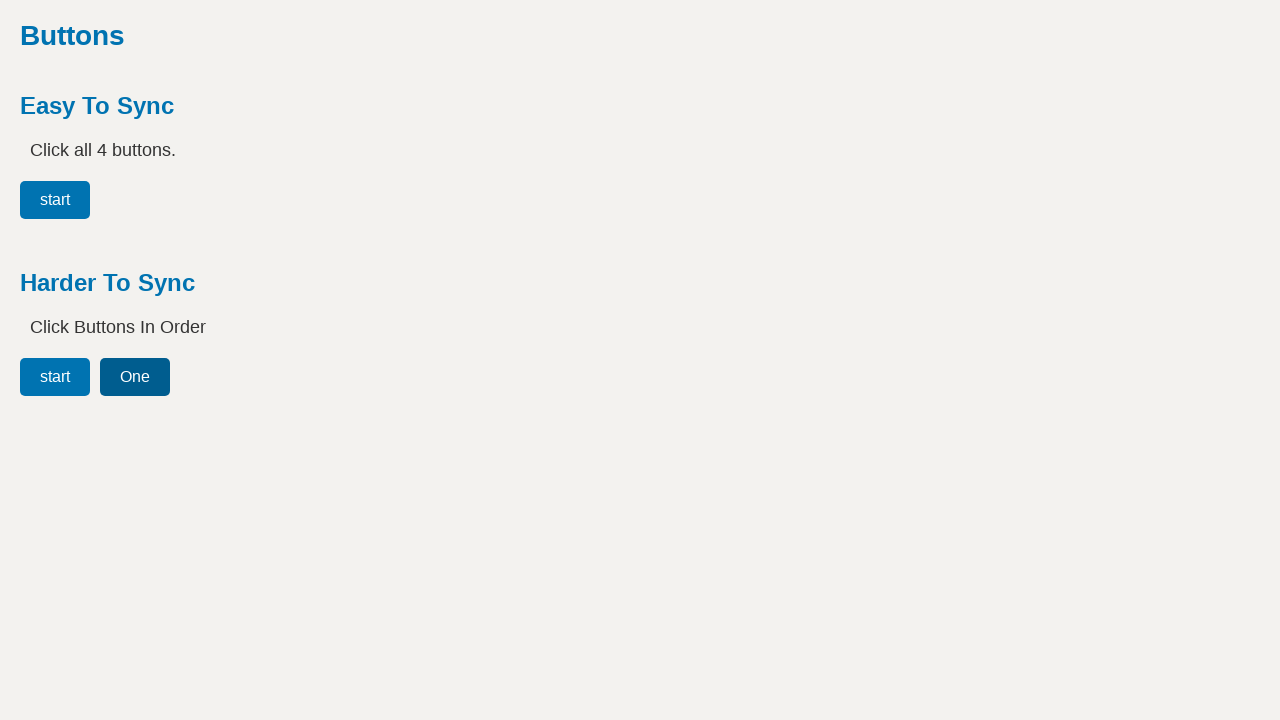

Clicked the Two button at (215, 377) on #button02
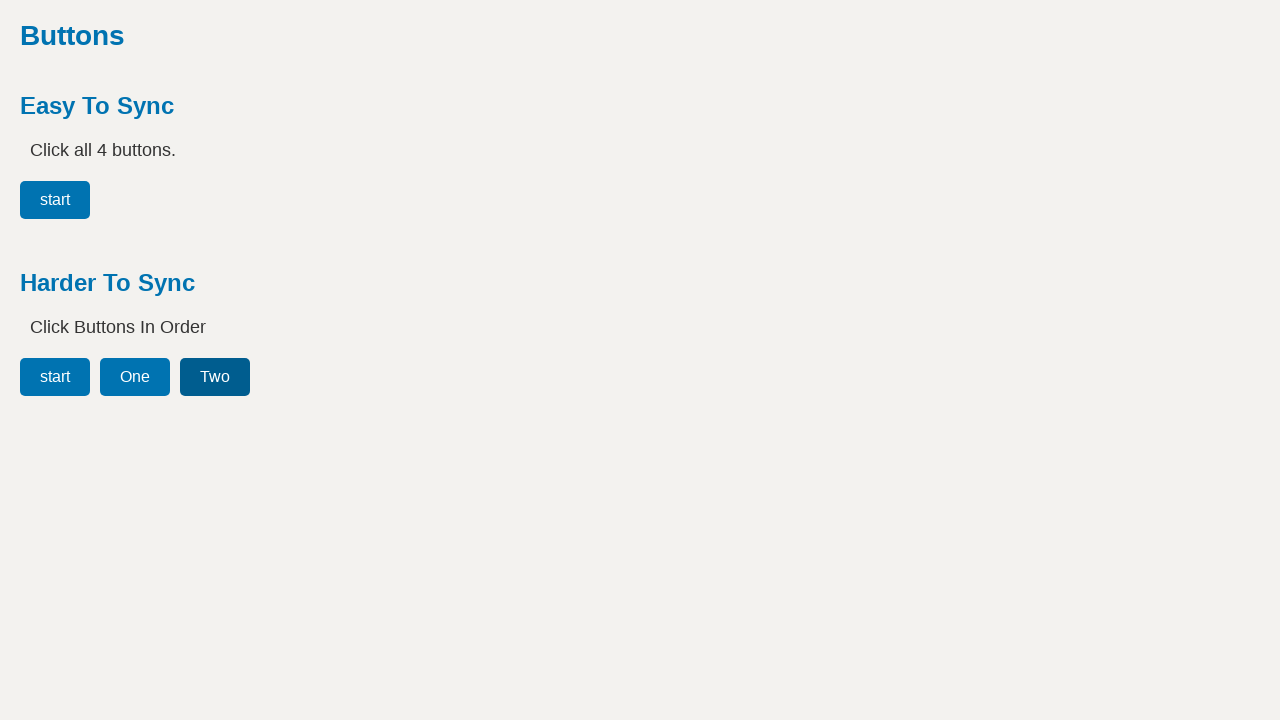

Clicked the Three button at (301, 377) on #button03
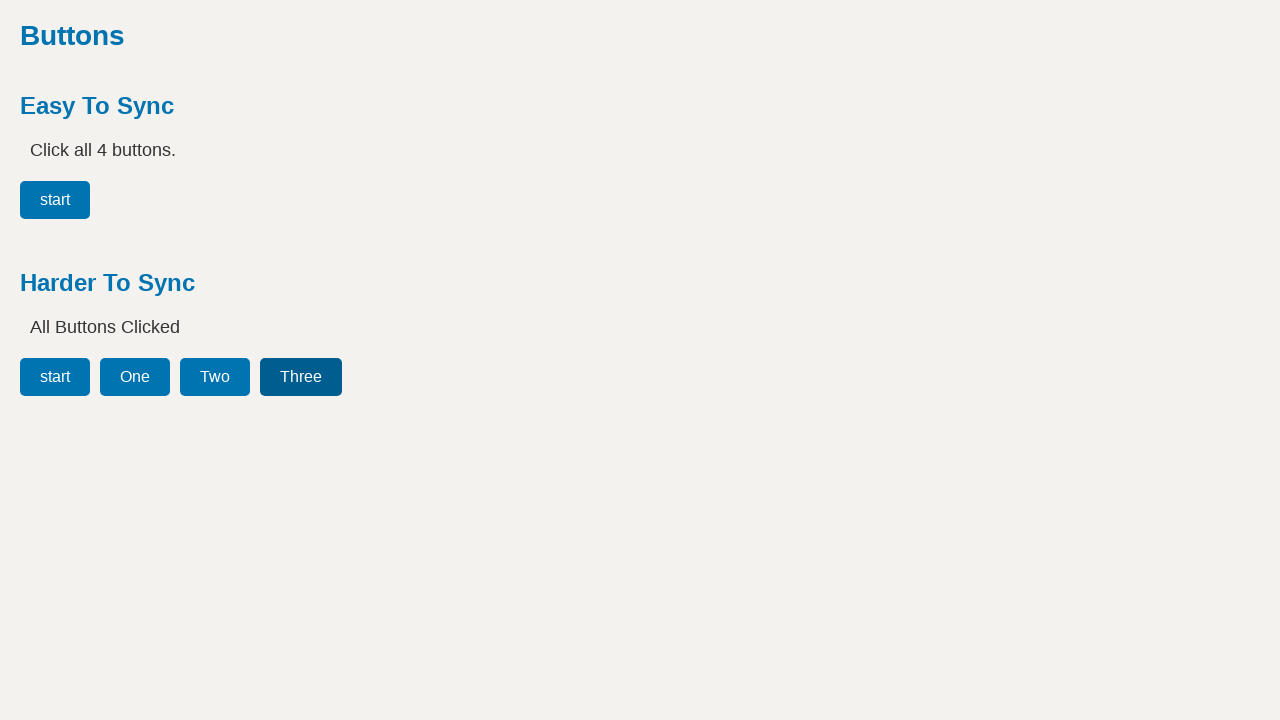

Verified 'All Buttons Clicked' message appeared
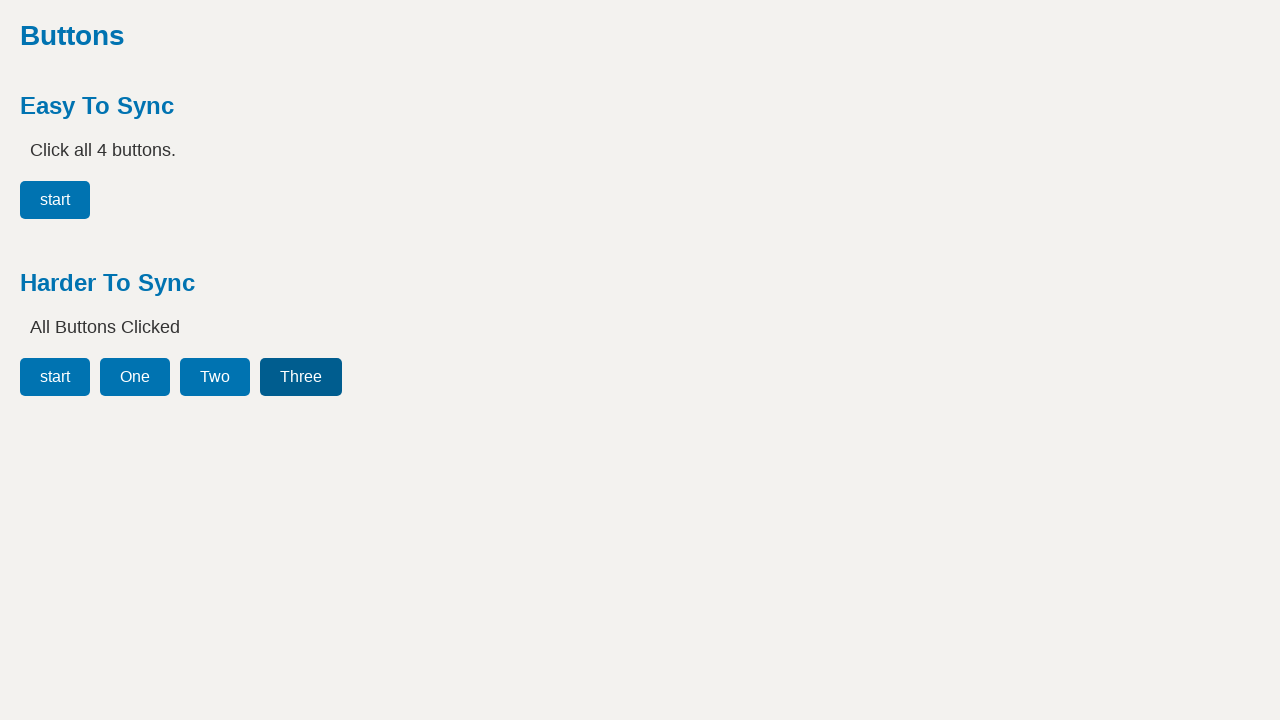

Verified message reset to 'Click Buttons In Order'
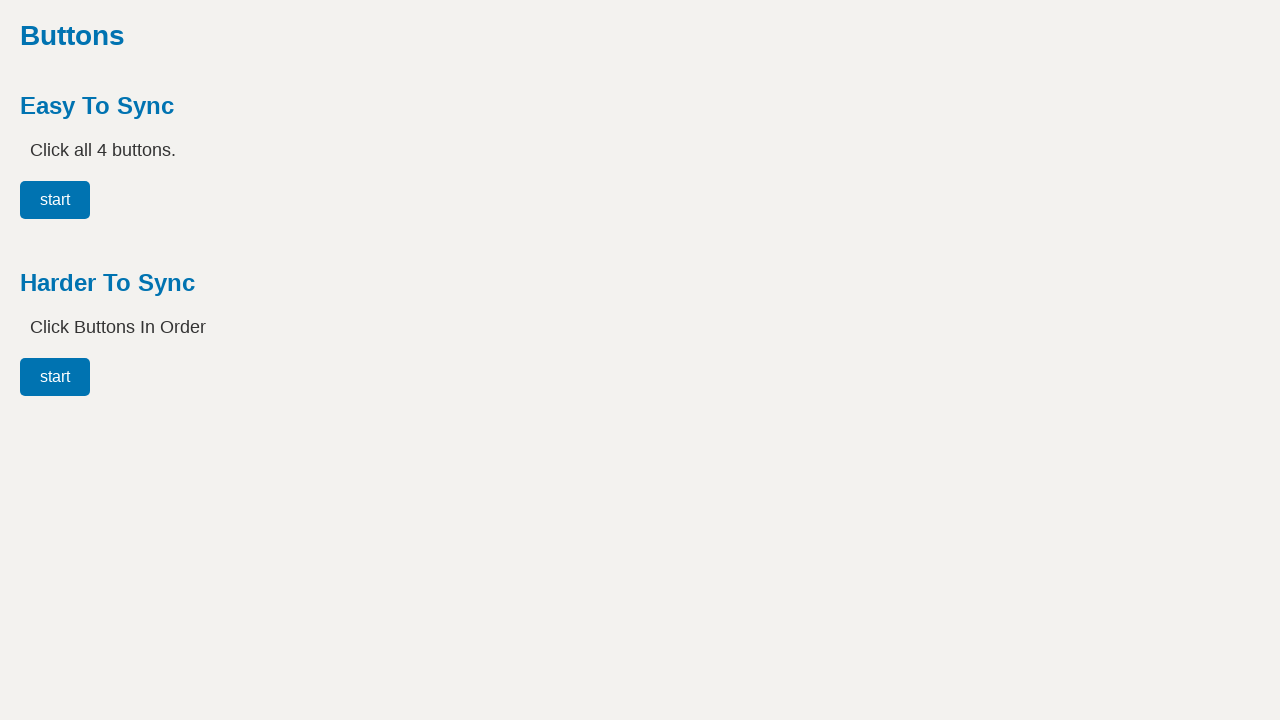

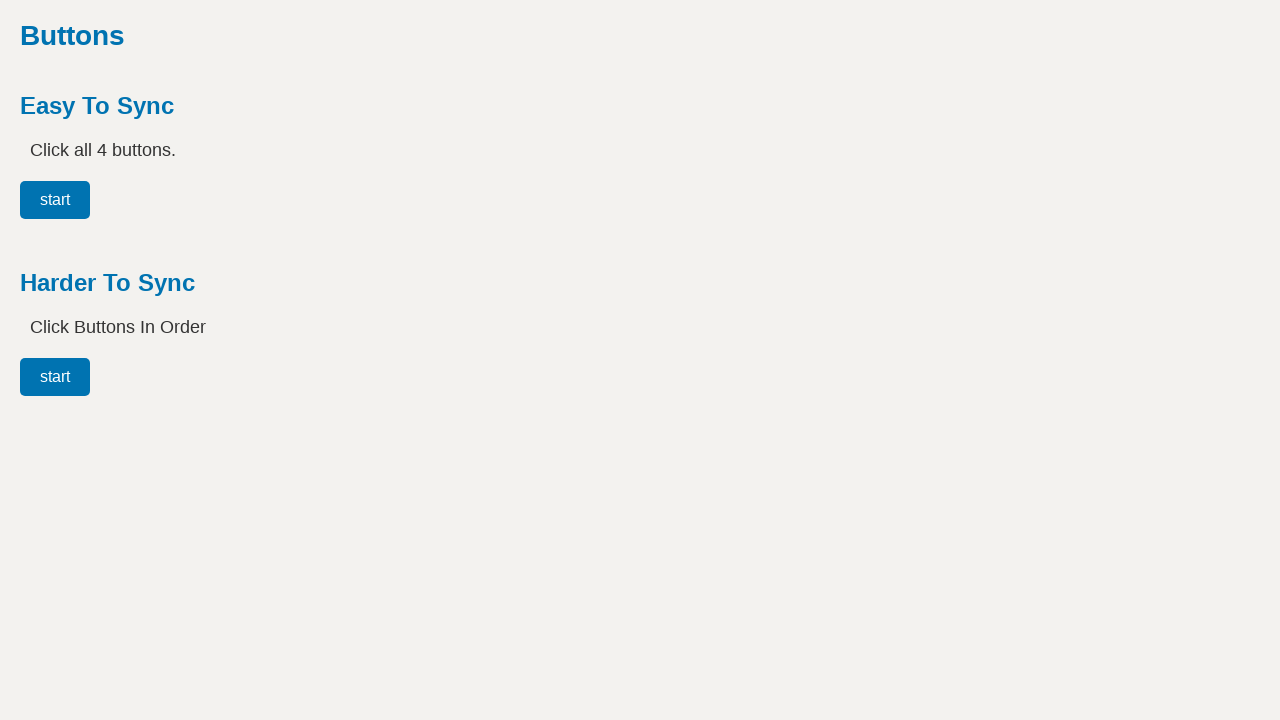